Navigates to Rahul Shetty Academy homepage and verifies the page loads by checking the title

Starting URL: https://rahulshettyacademy.com

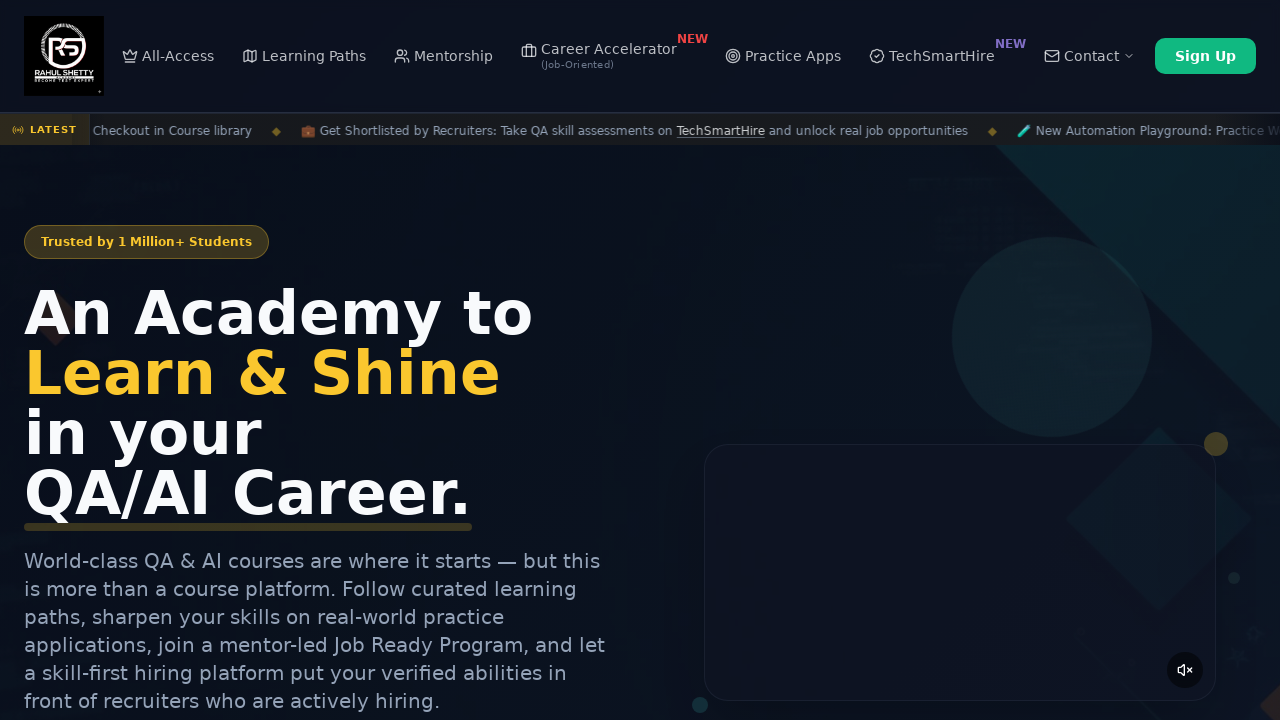

Waited for page DOM to fully load
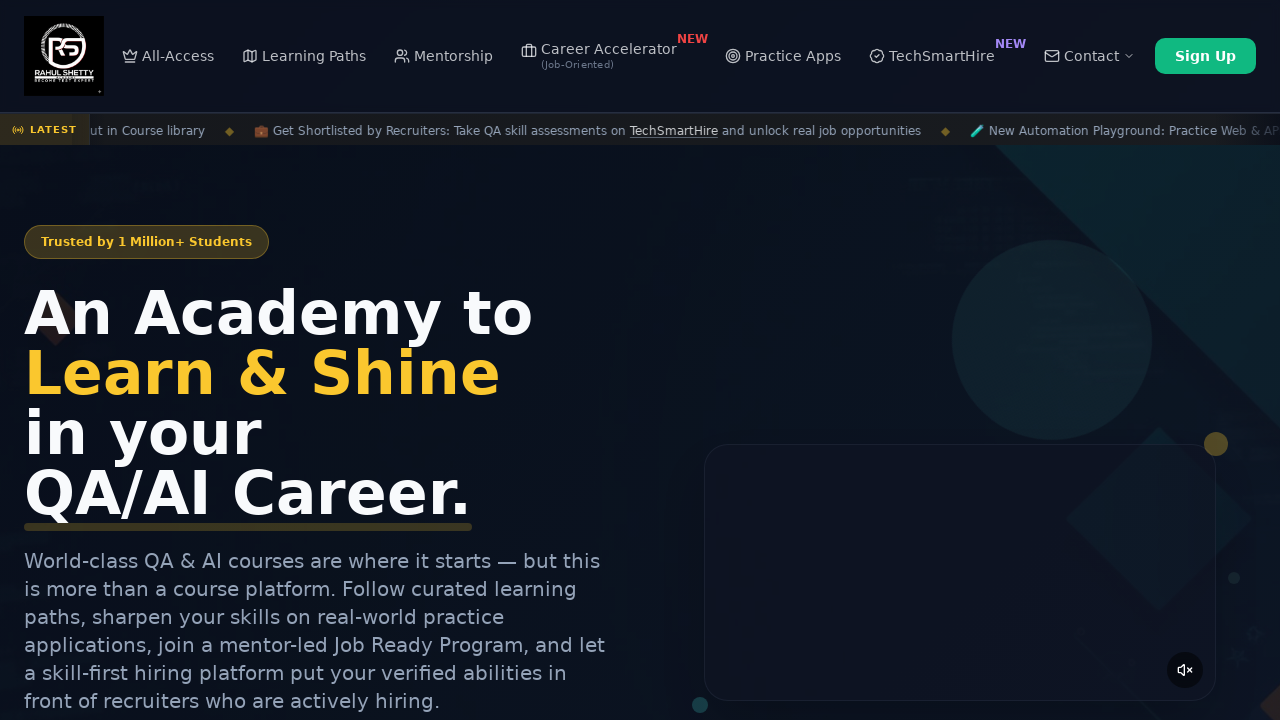

Retrieved page title: Rahul Shetty Academy | QA Automation, Playwright, AI Testing & Online Training
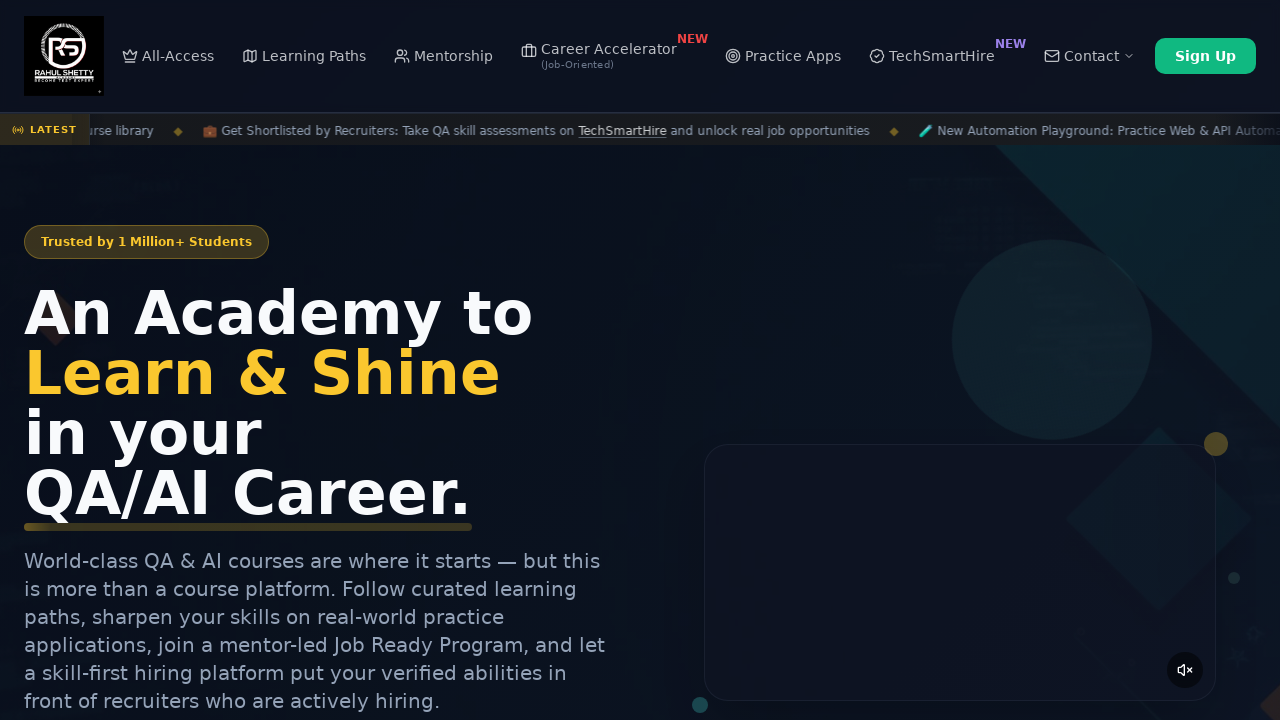

Printed page title to console
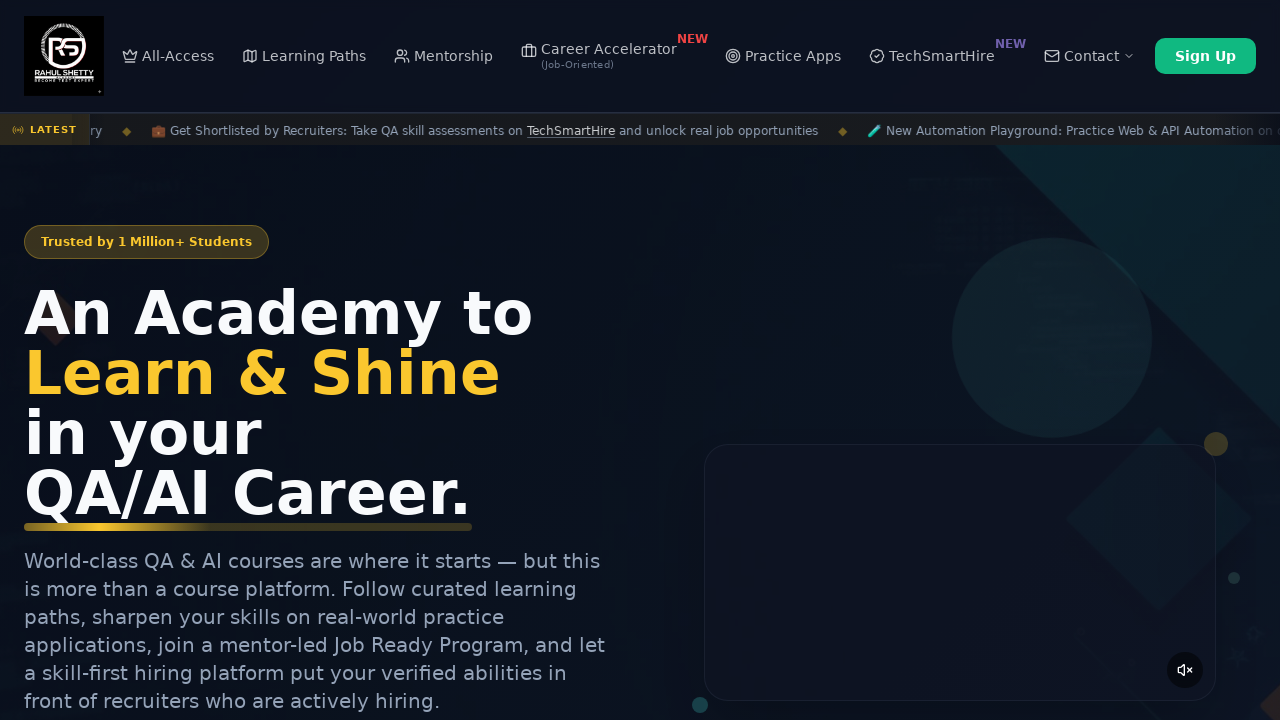

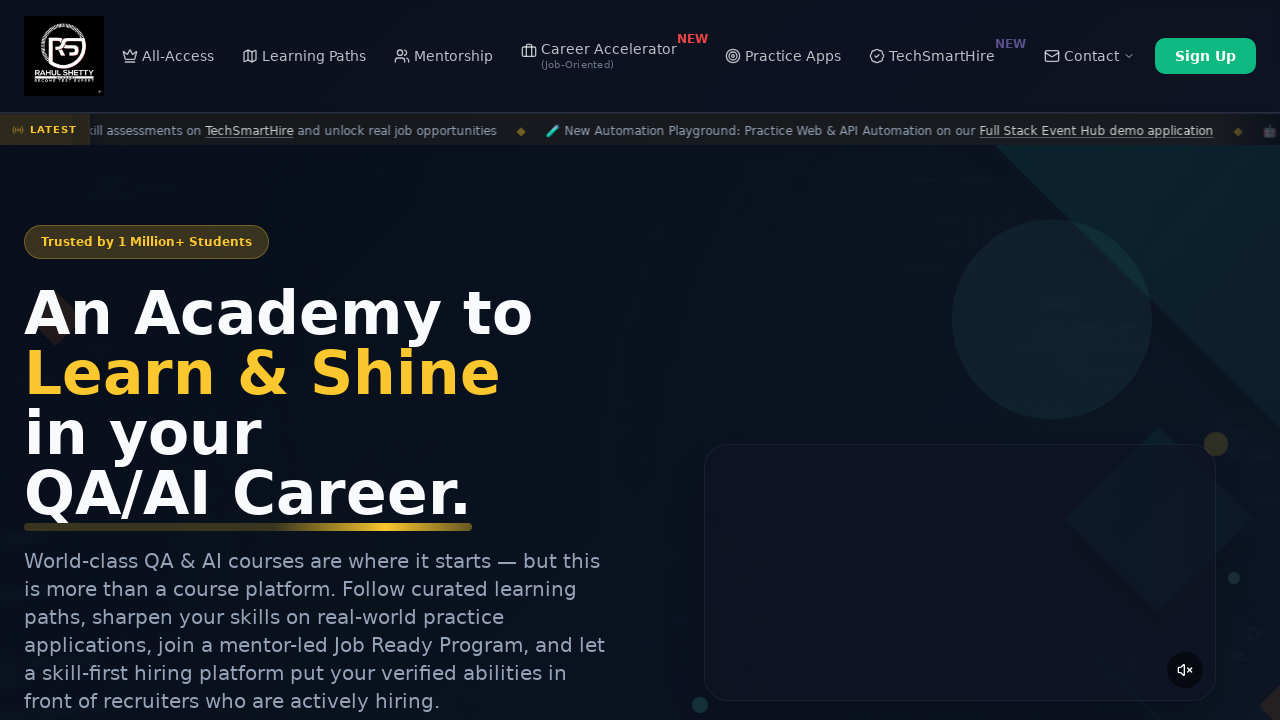